Tests alert functionality by entering a name in a form field, clicking a button to trigger an alert, verifying the alert contains the entered name, and accepting the alert.

Starting URL: https://rahulshettyacademy.com/AutomationPractice/

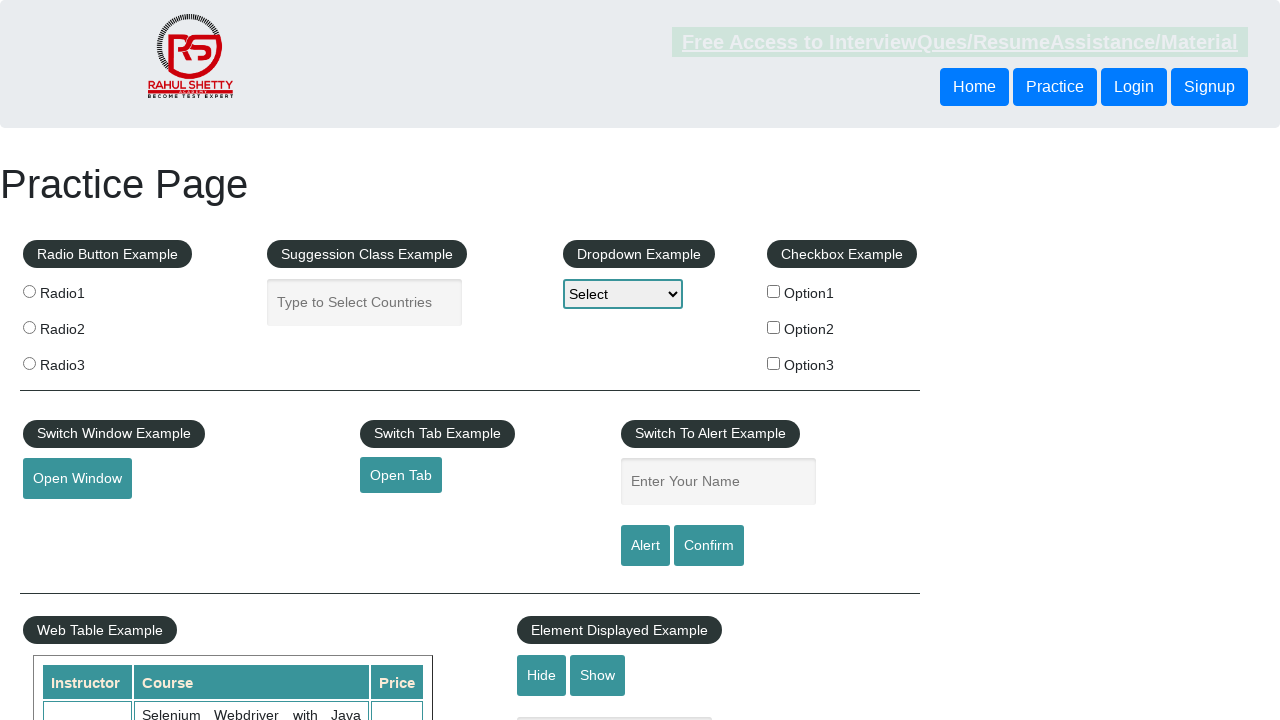

Filled name field with 'ahmad' on #name
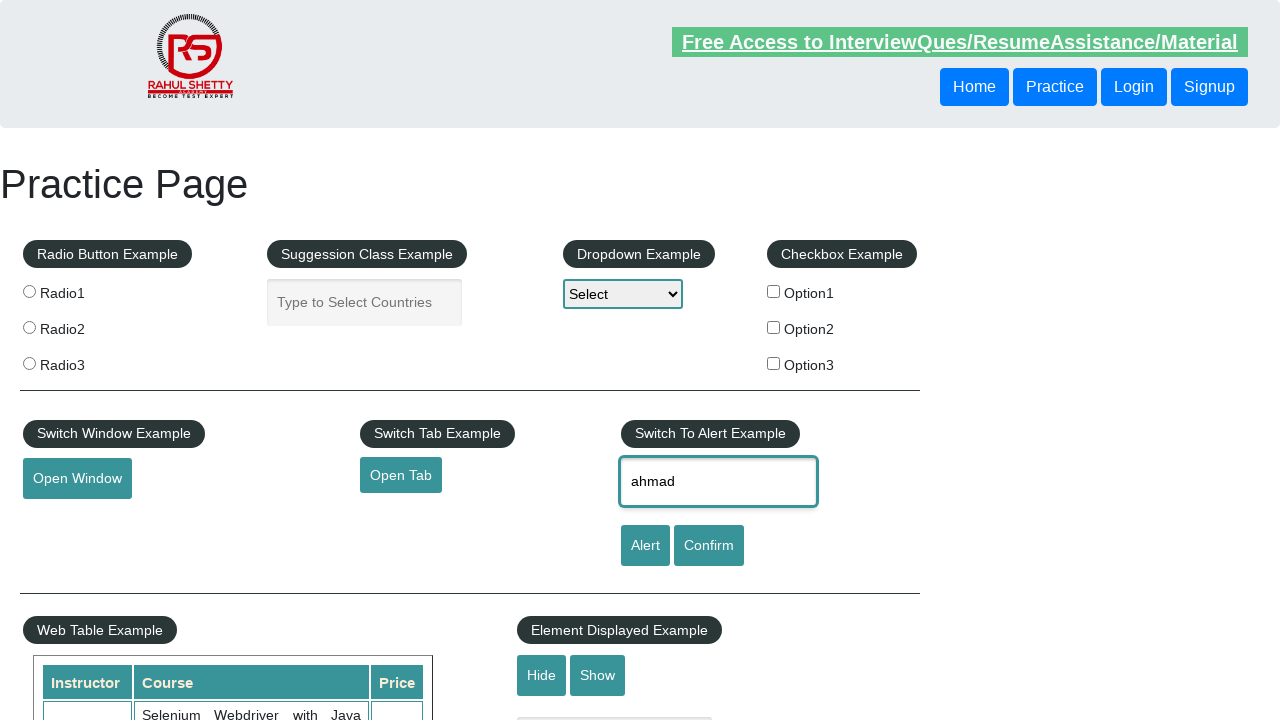

Clicked alert button to trigger alert dialog at (645, 546) on #alertbtn
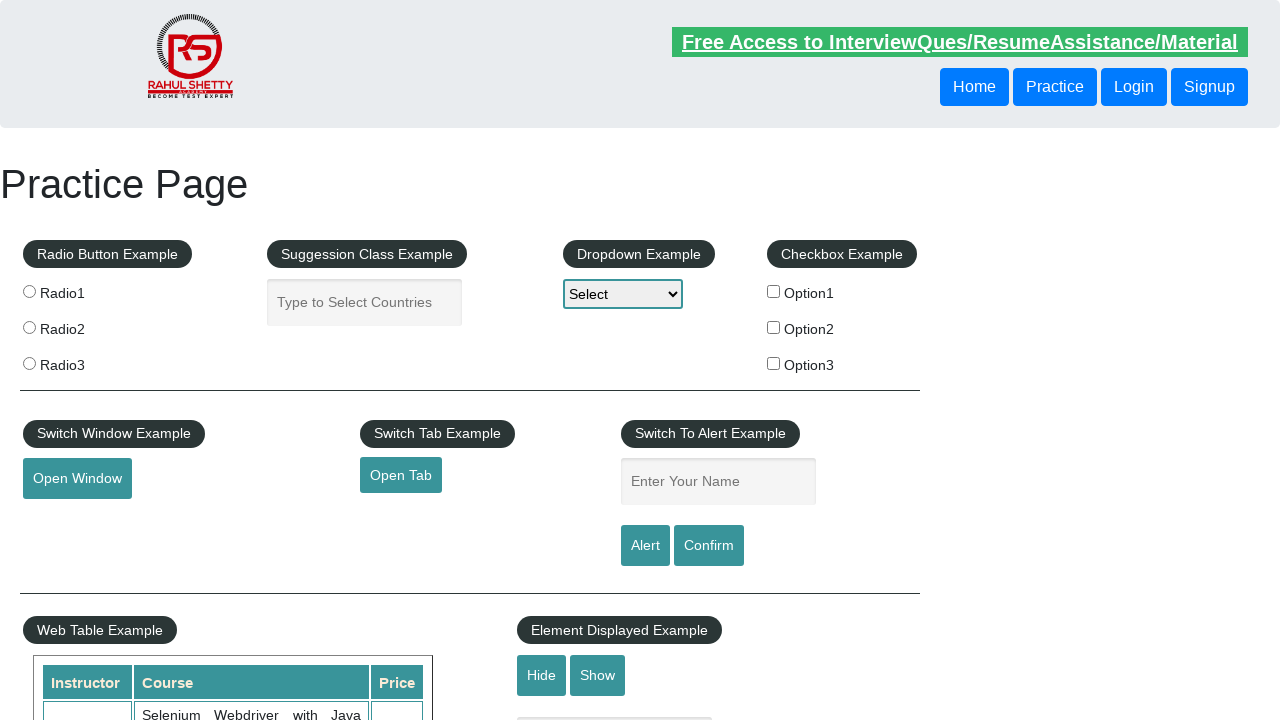

Set up dialog handler to accept alerts
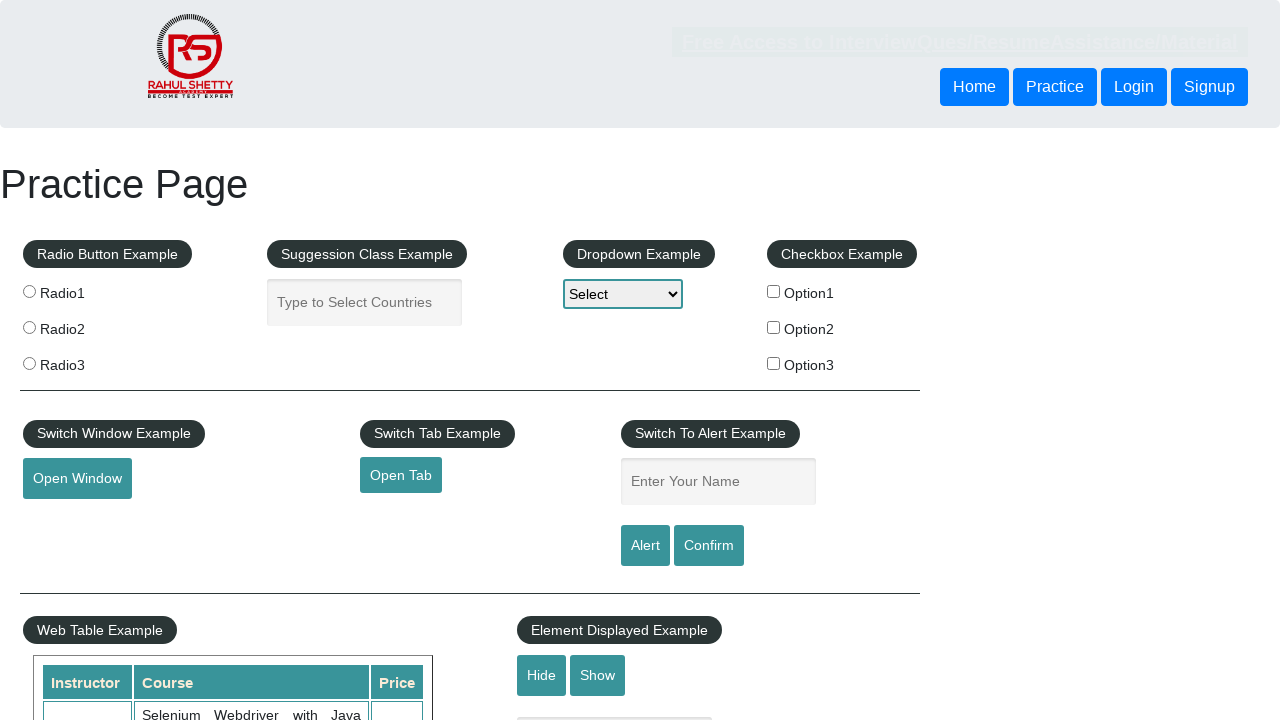

Registered dialog handler to verify alert content and accept
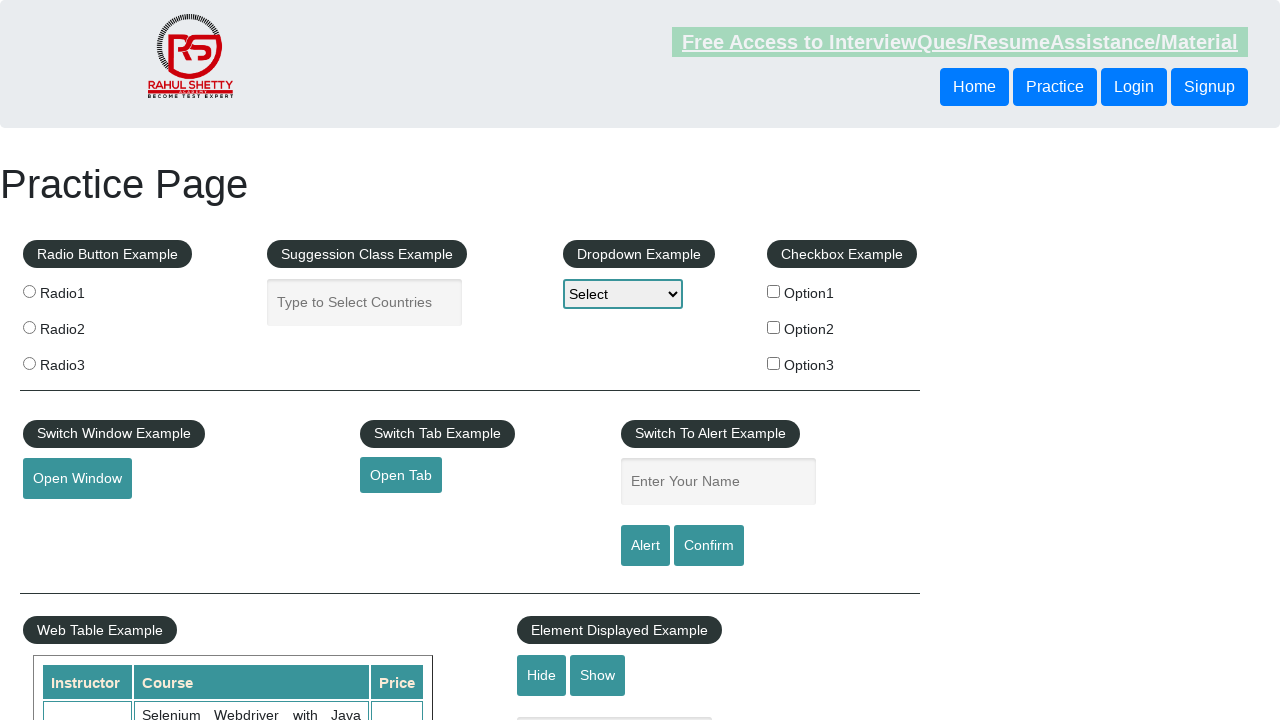

Clicked alert button again to trigger alert with verification at (645, 546) on #alertbtn
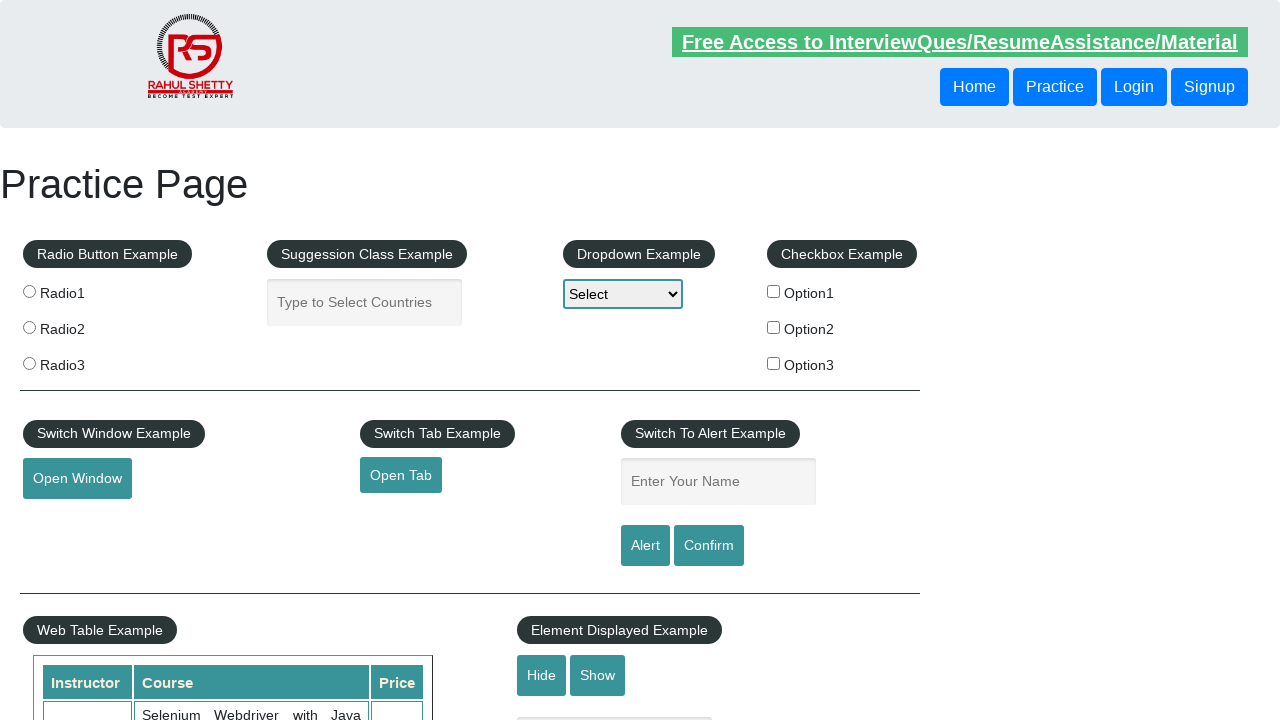

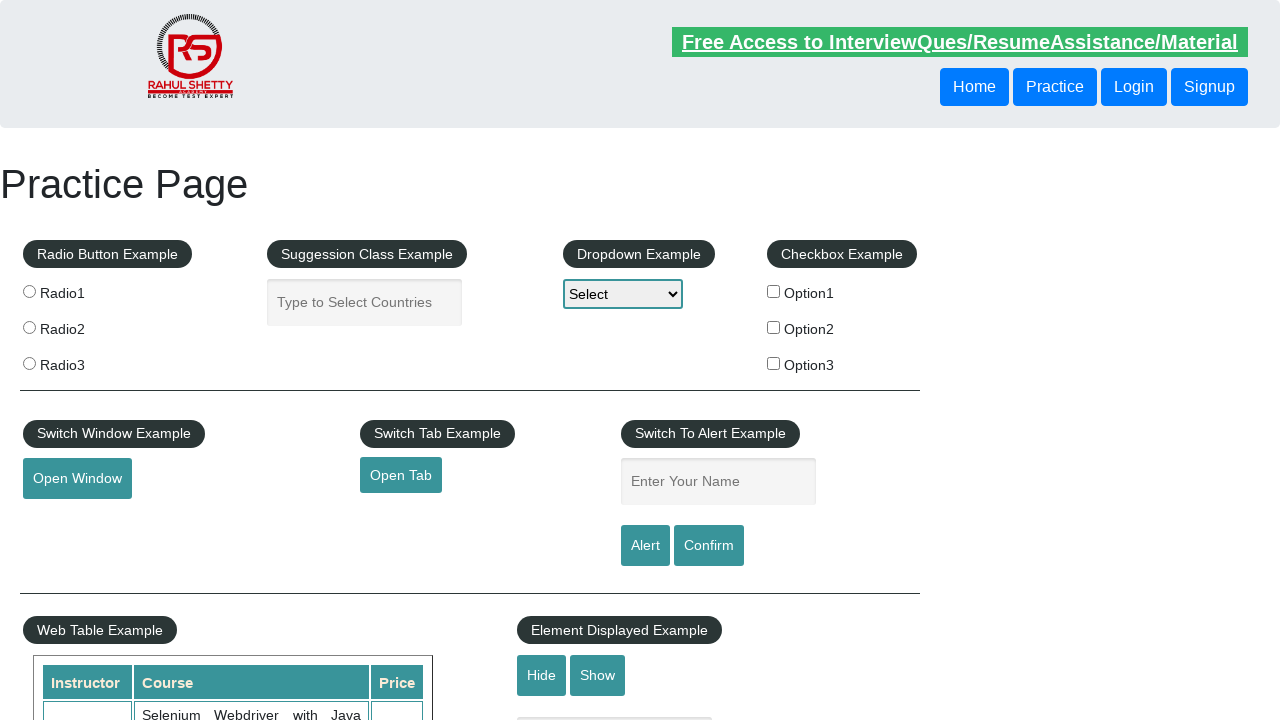